Tests window handling by clicking a link that opens a new window, switching to the new window, and verifying the title changes from "Windows" to "New Window"

Starting URL: https://practice.cydeo.com/windows

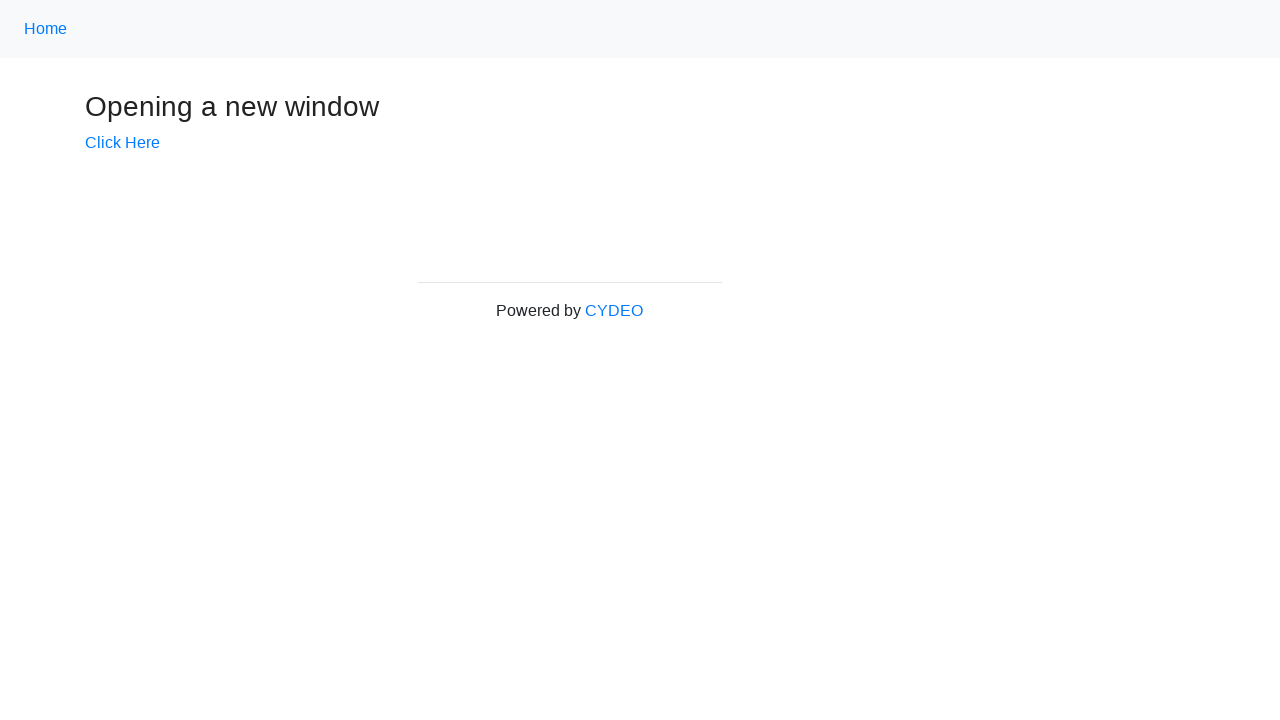

Verified initial page title is 'Windows'
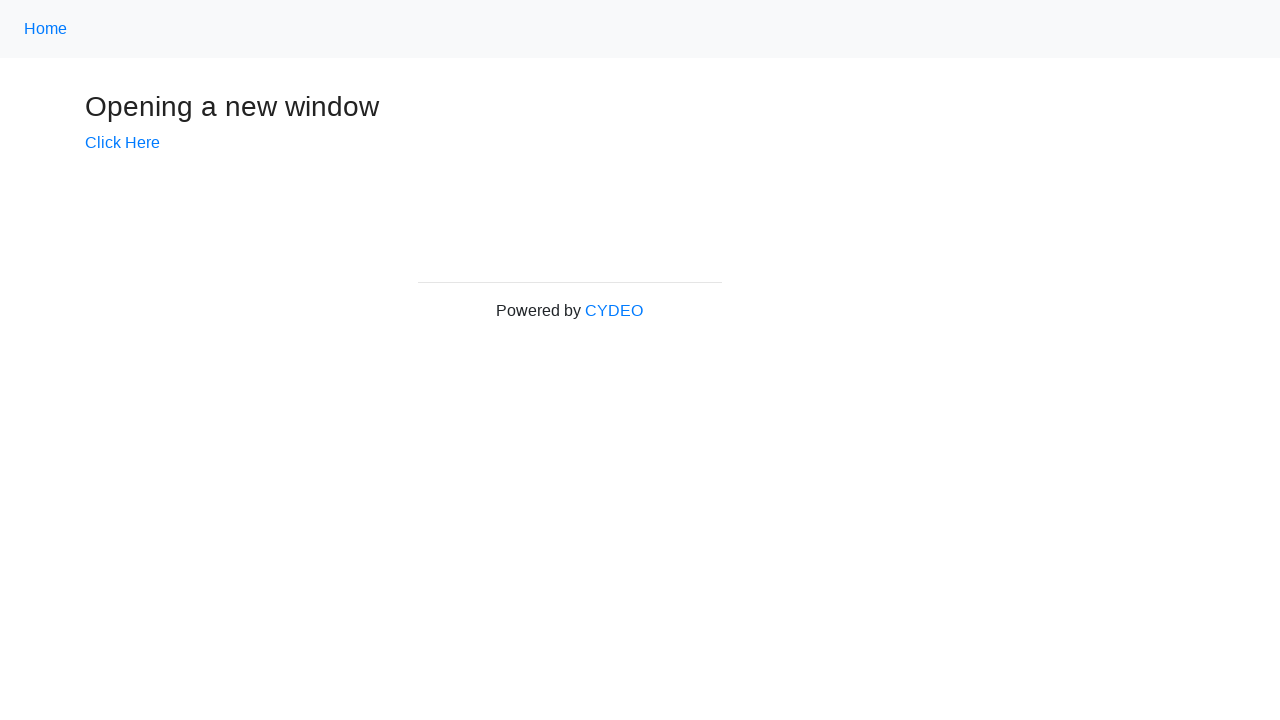

Clicked 'Click Here' link to open new window at (122, 143) on text=Click Here
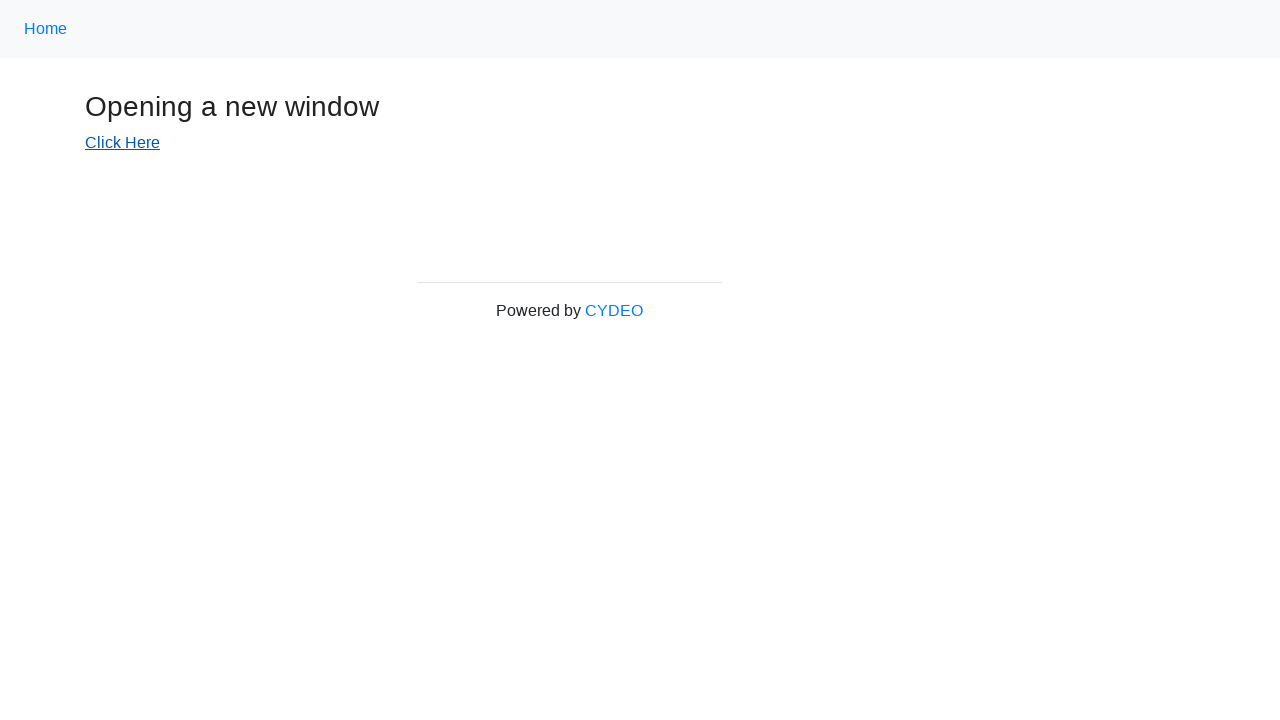

Captured new window/page object
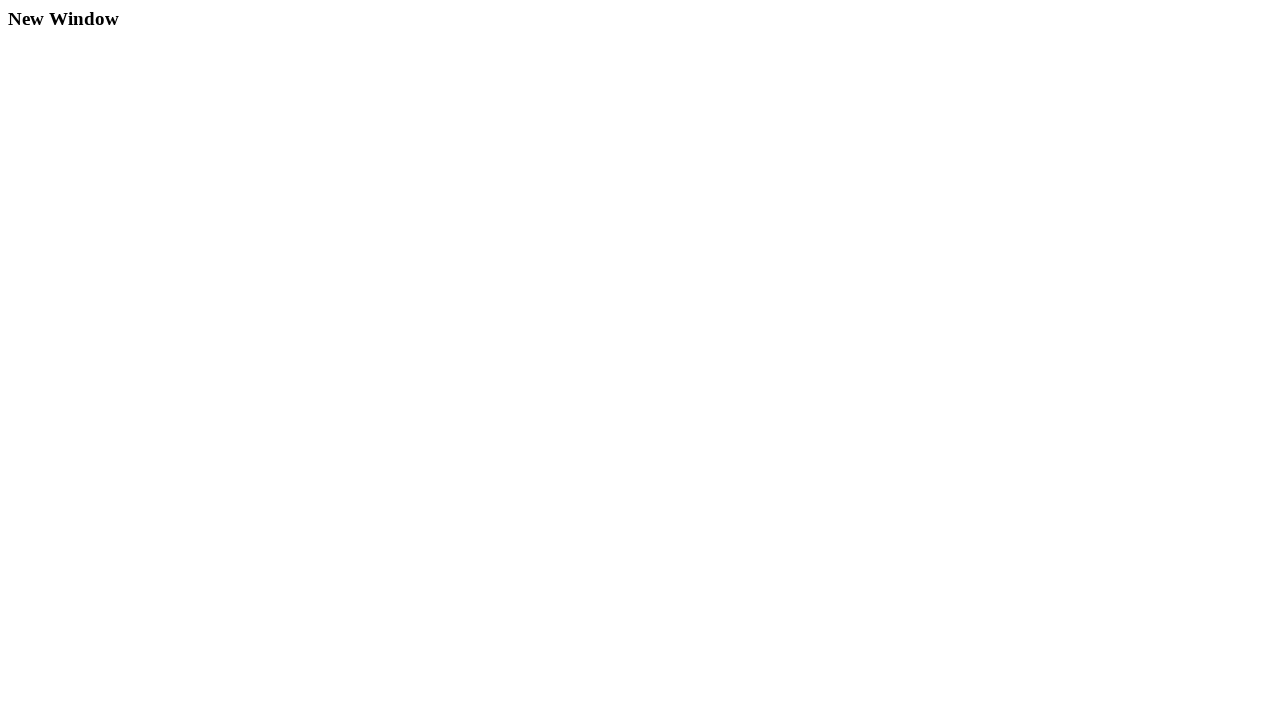

New window finished loading
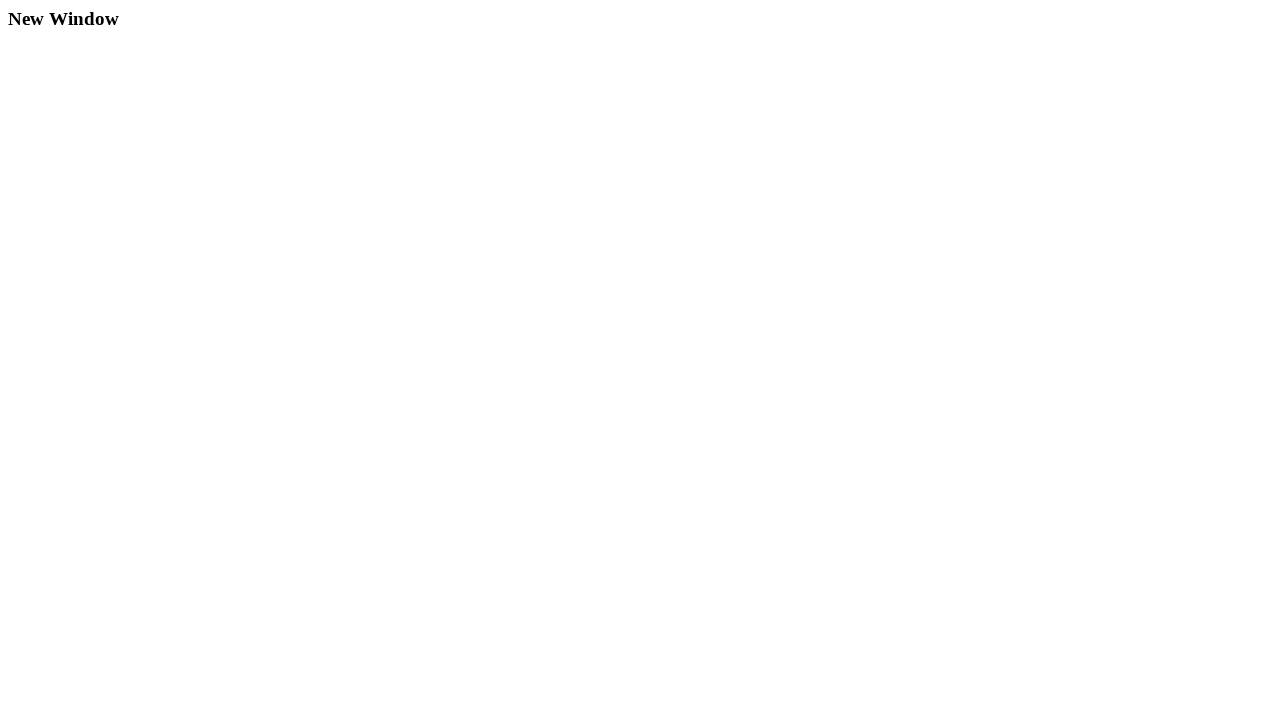

Verified new window title is 'New Window'
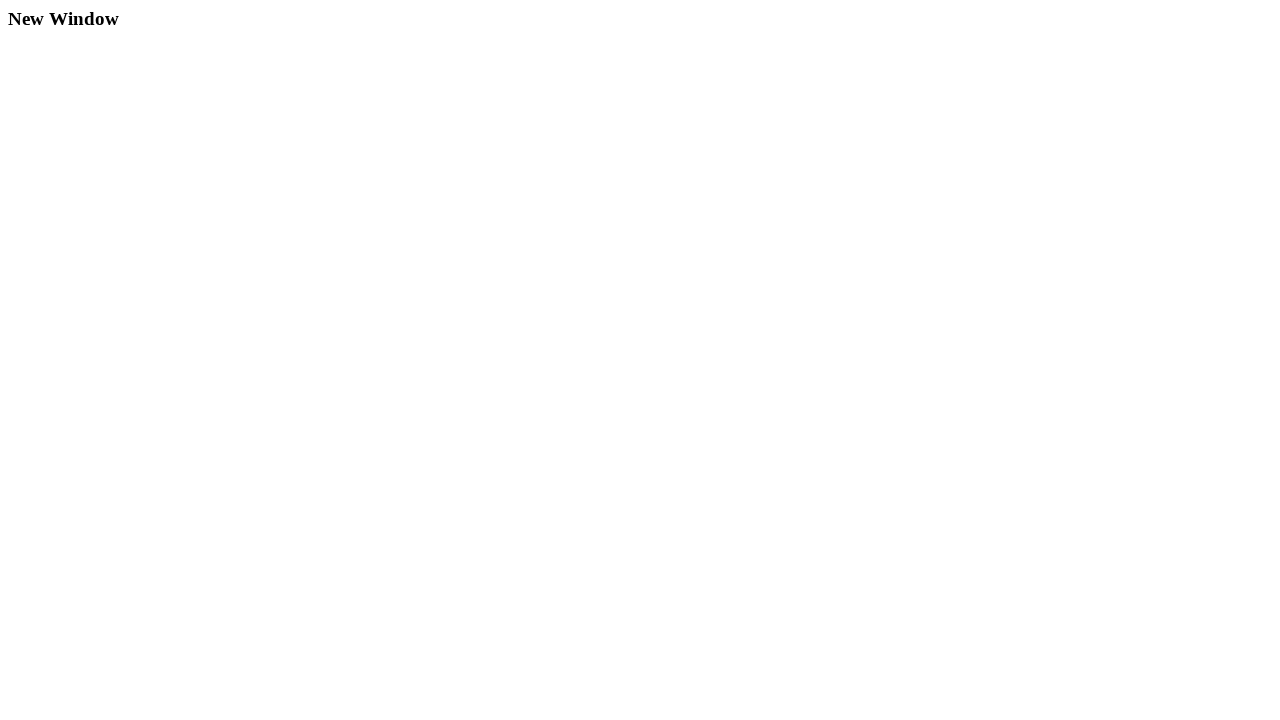

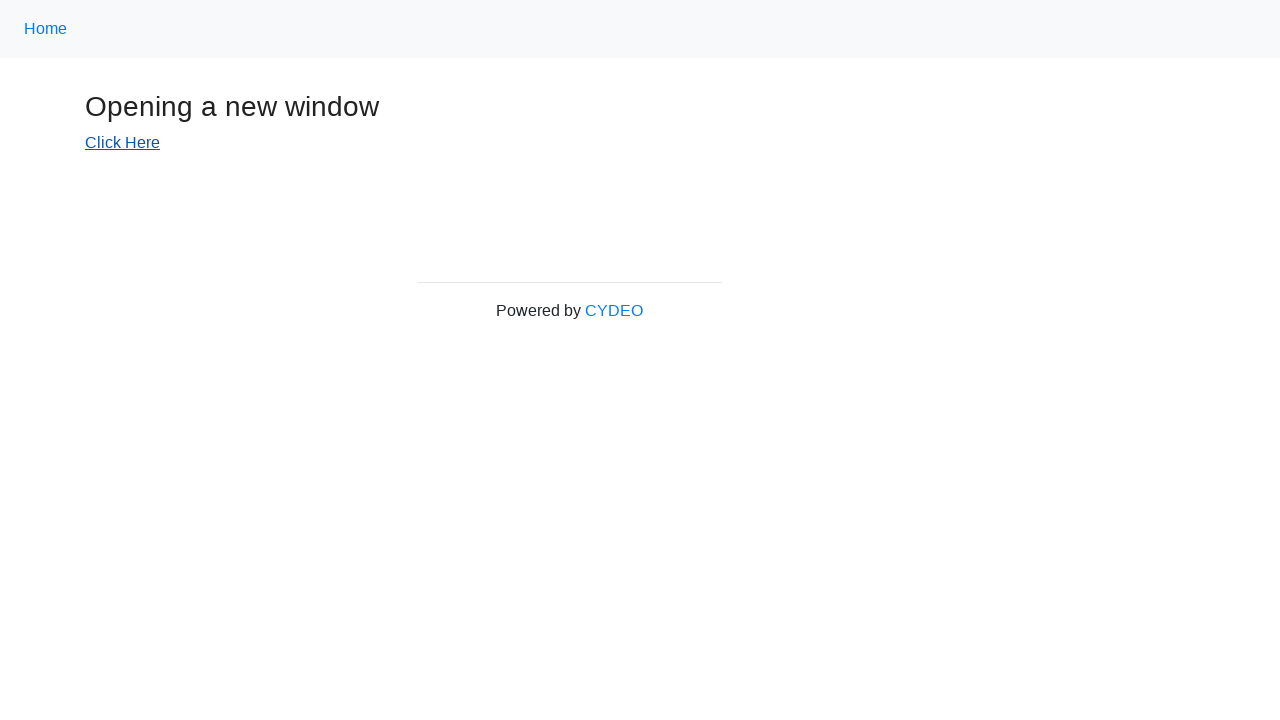